Opens a form page, then opens a new window to fetch course information from another page, switches back to the original window and fills the form with the fetched course name

Starting URL: https://rahulshettyacademy.com/angularpractice/

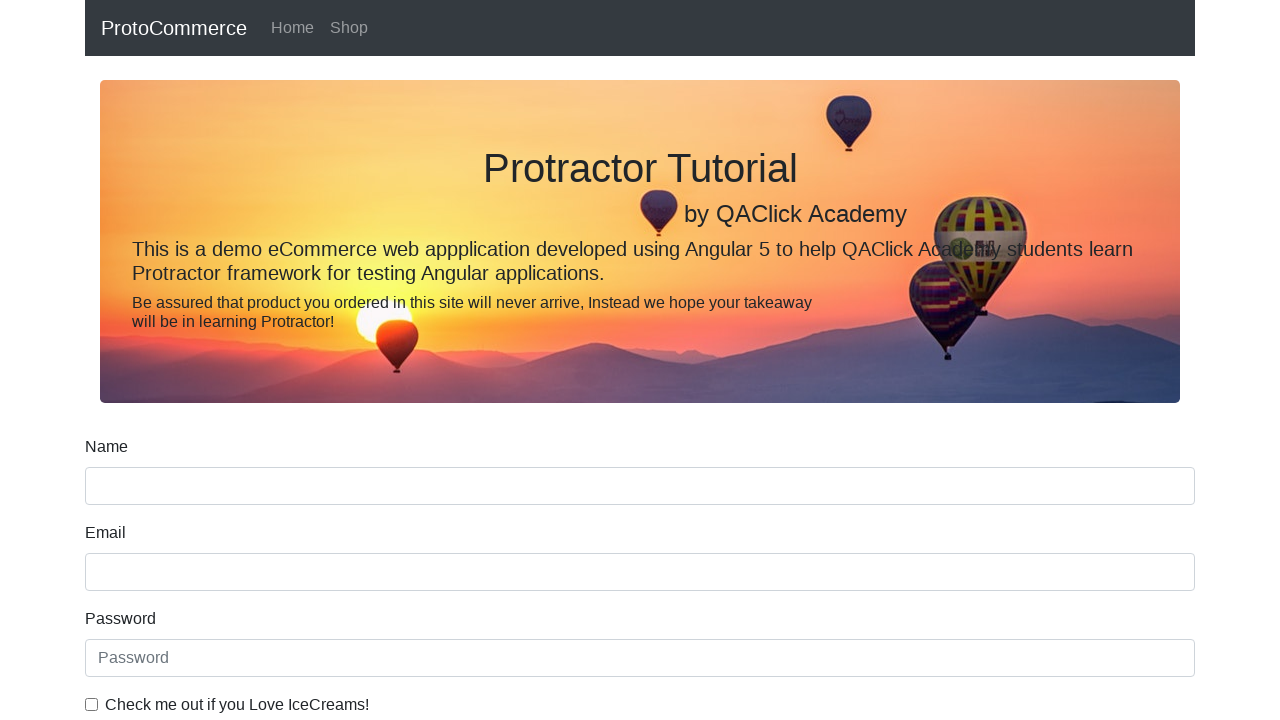

Stored reference to original page
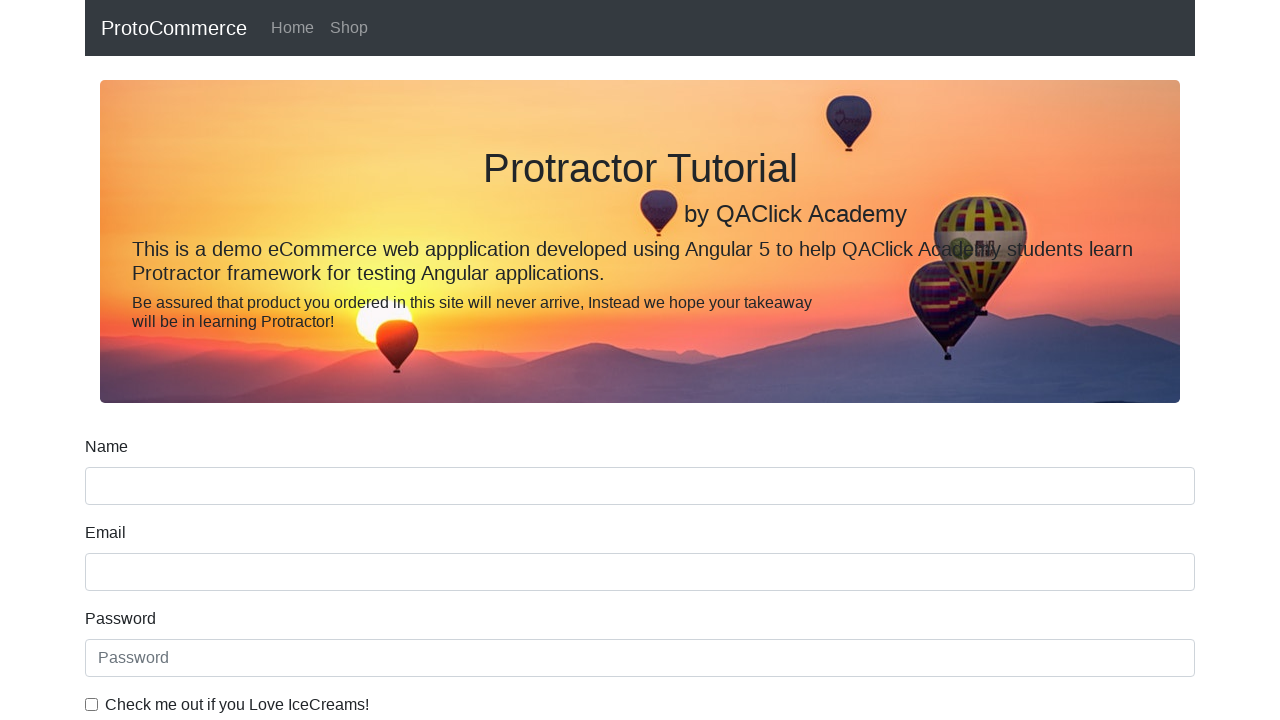

Opened new page/tab in the same context
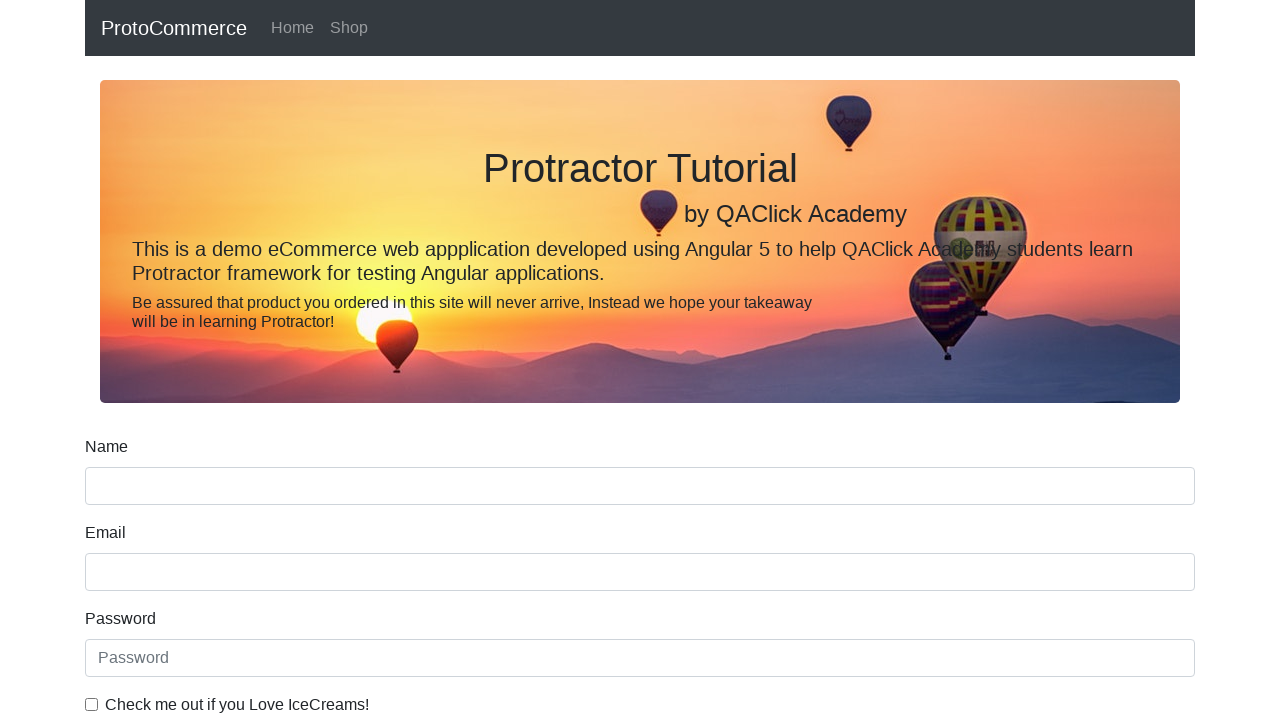

Navigated new page to course listing URL
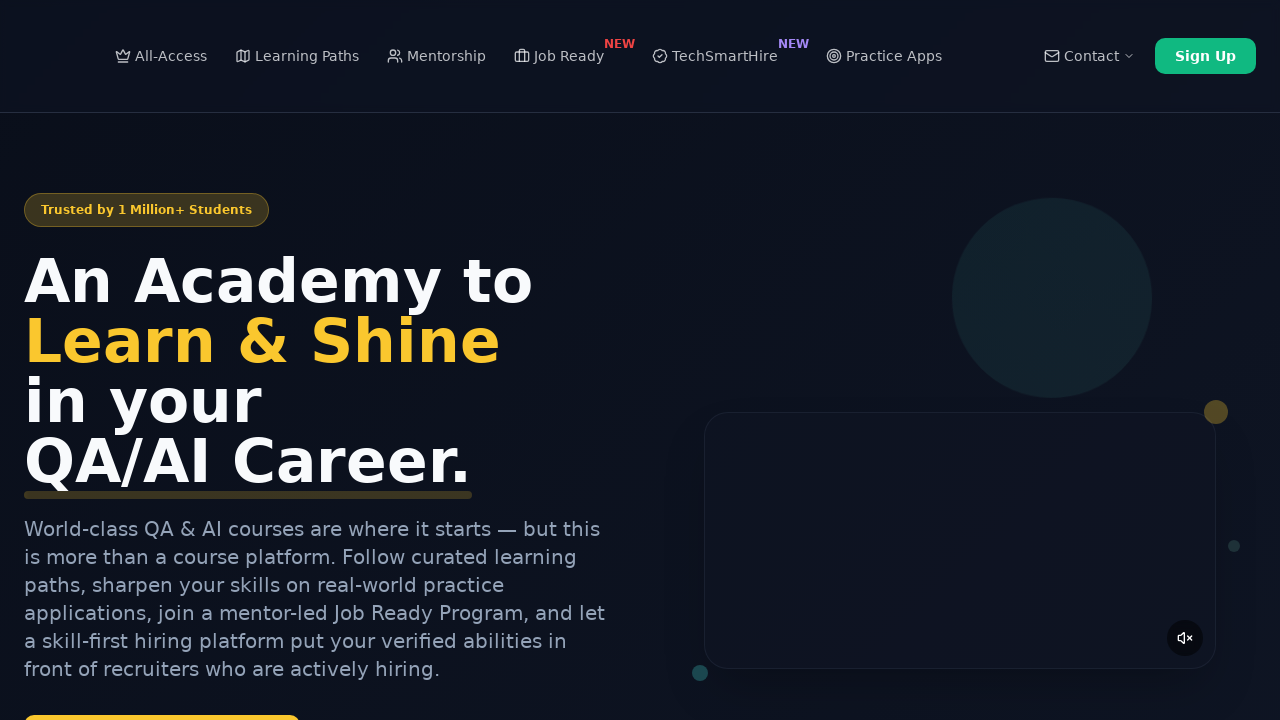

Waited for course links to load
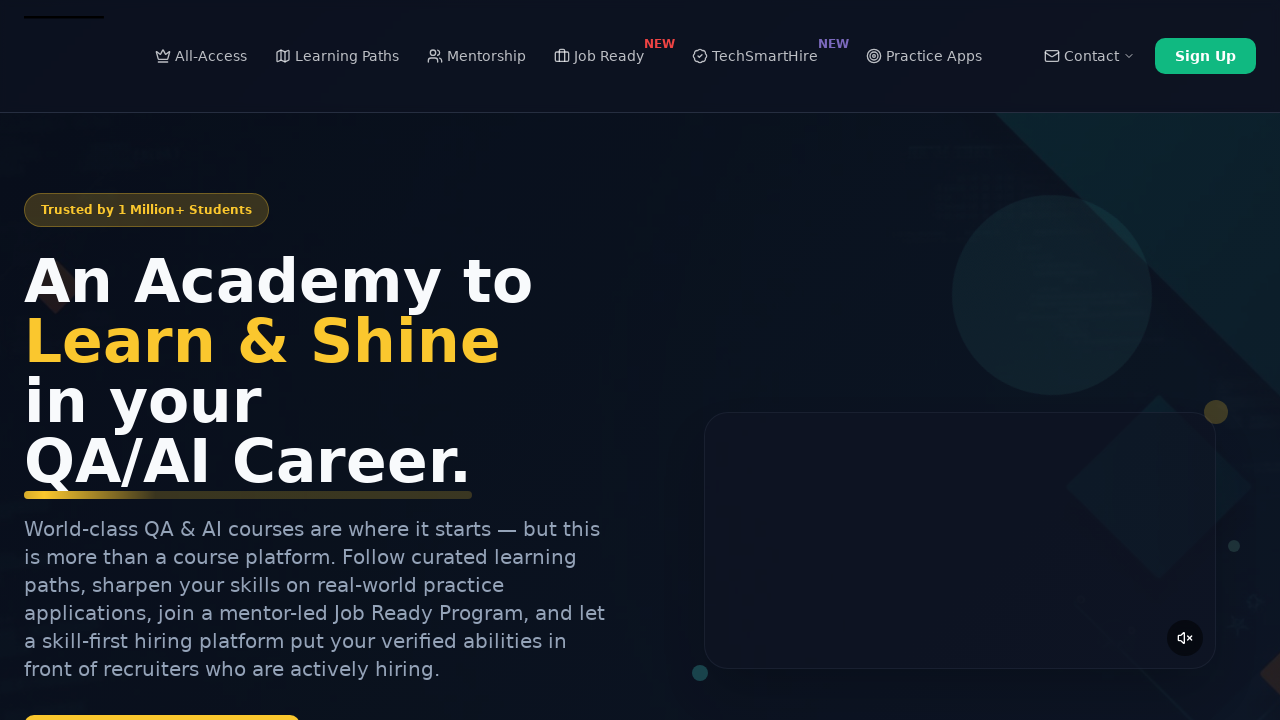

Retrieved all course links from the page
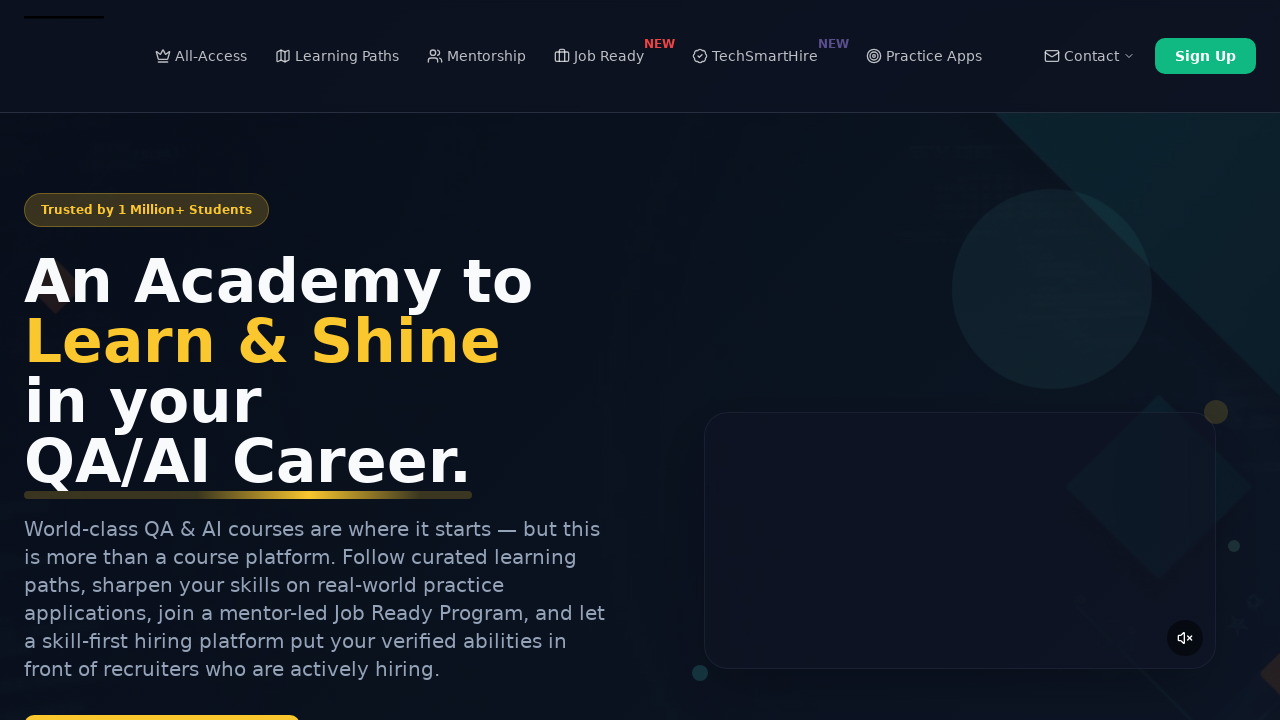

Extracted course name: Playwright Testing
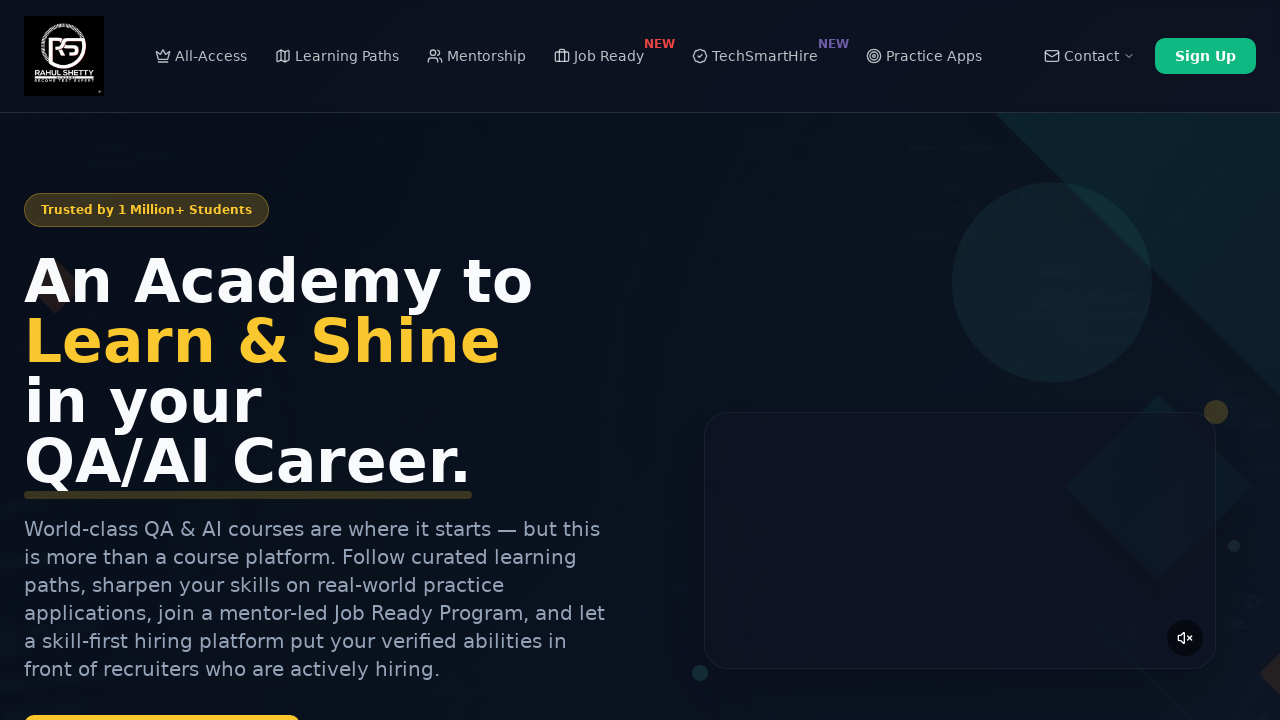

Closed the new page/tab
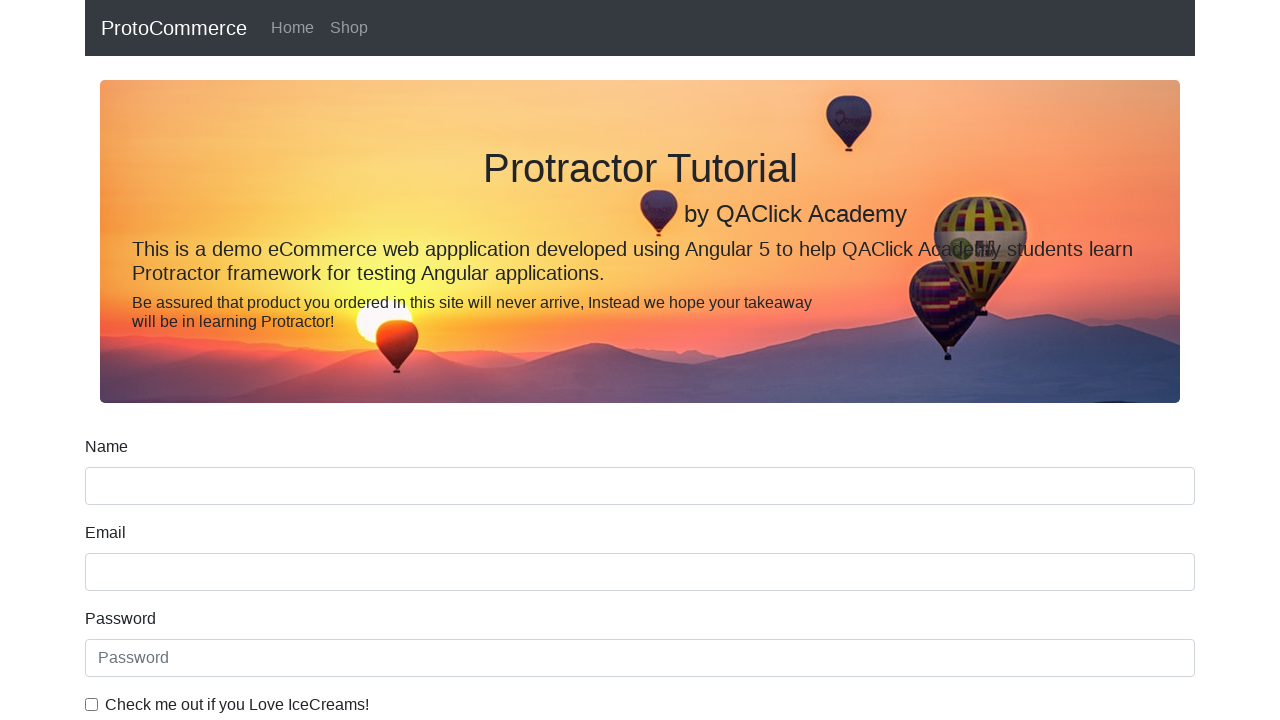

Filled name field with course name: Playwright Testing on [name='name']
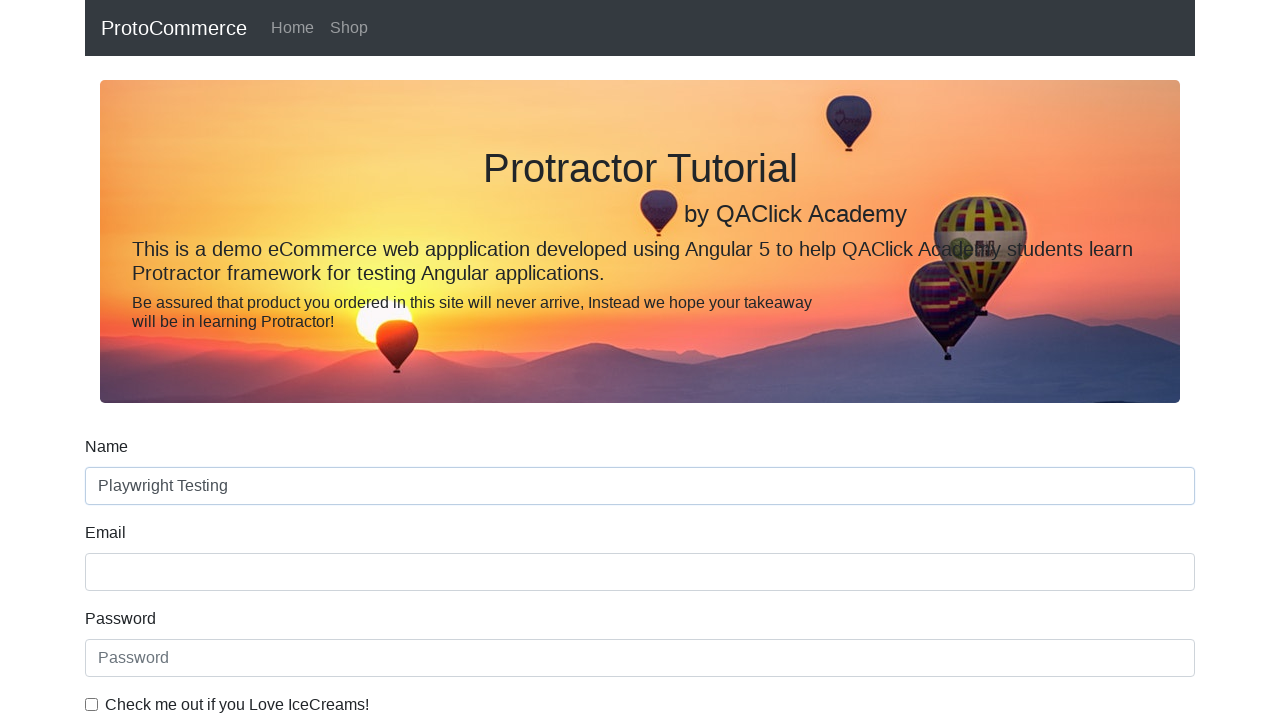

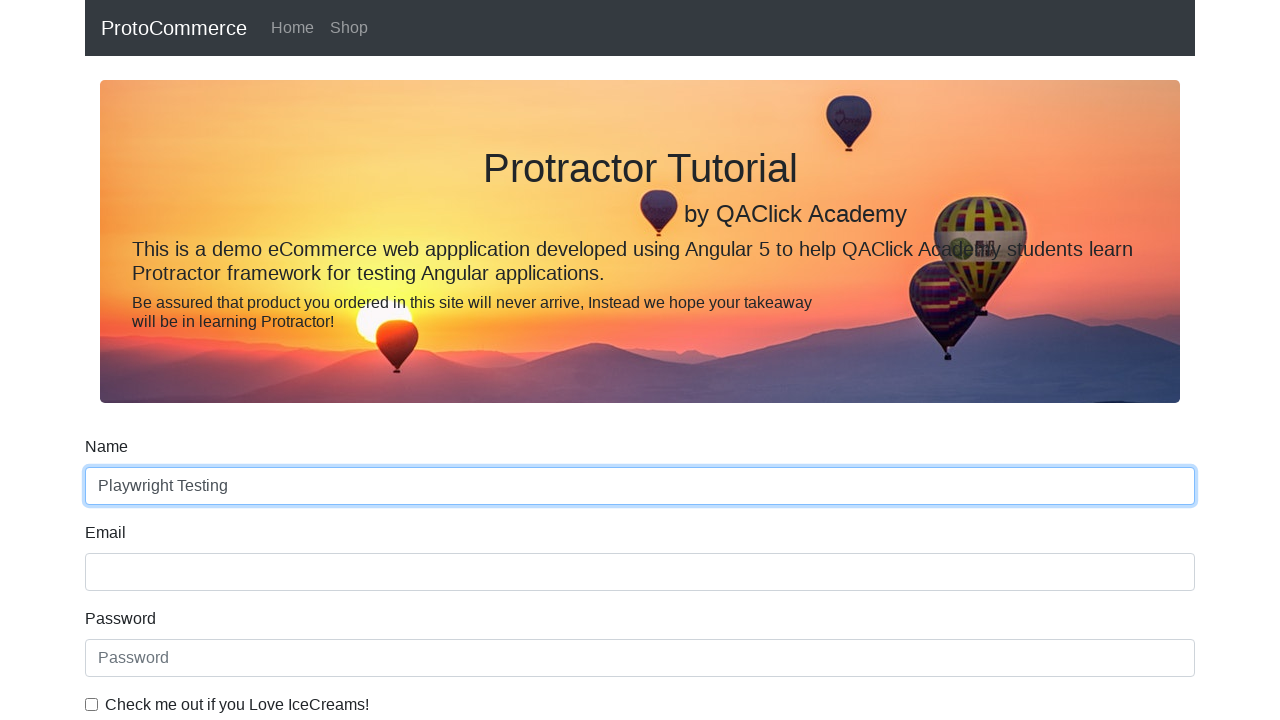